Fills out a practice form with first name, last name, email, and gender selection

Starting URL: https://demoqa.com/automation-practice-form

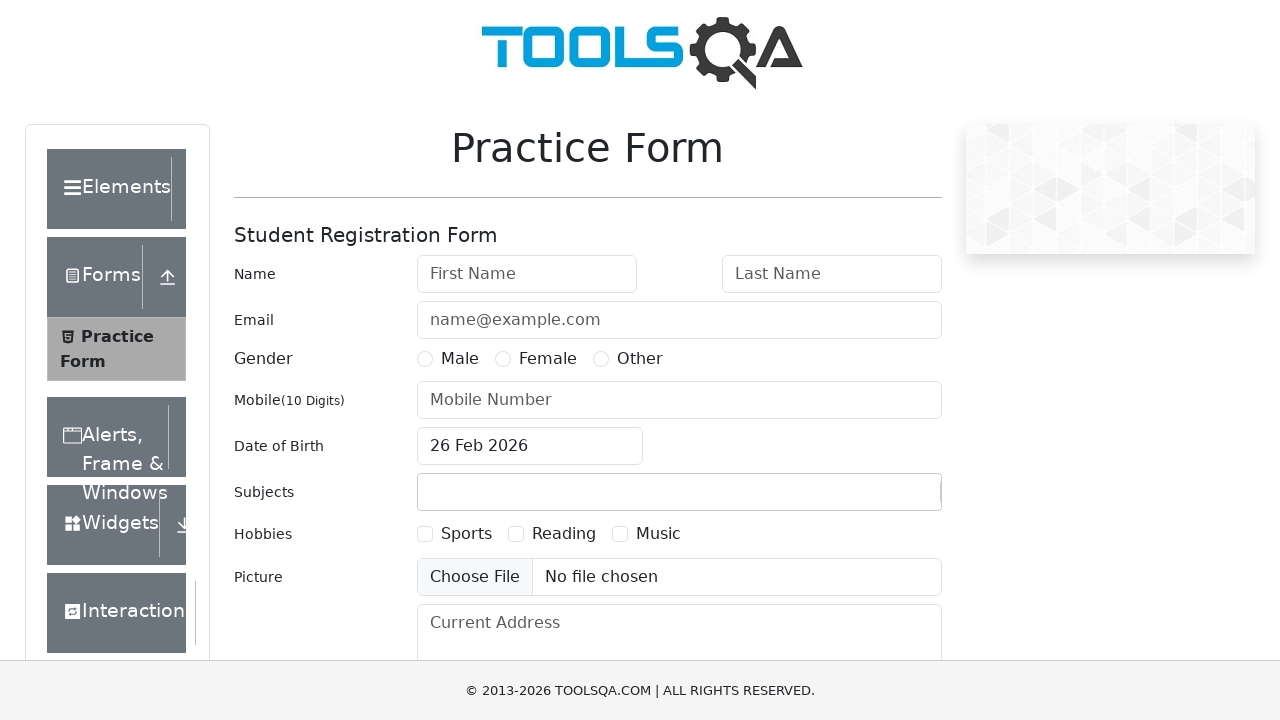

Zoomed out page to 60% to fit content
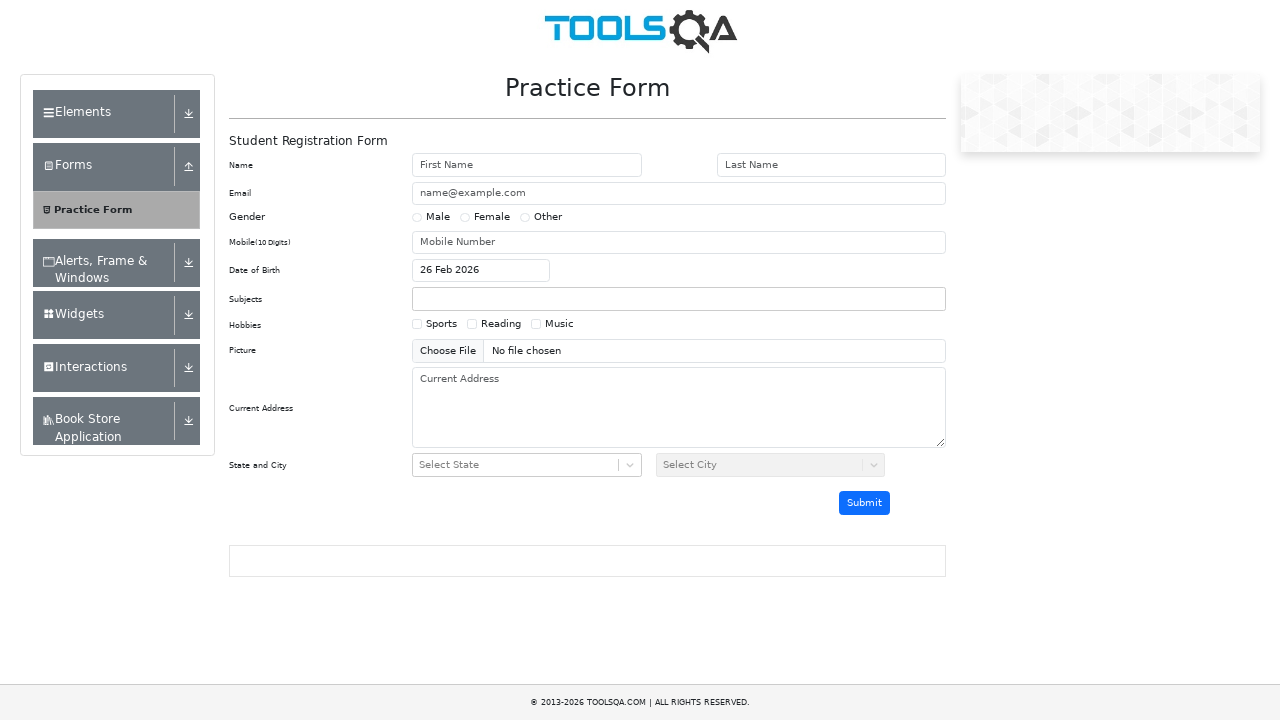

Filled first name field with 'Murat' on input#firstName
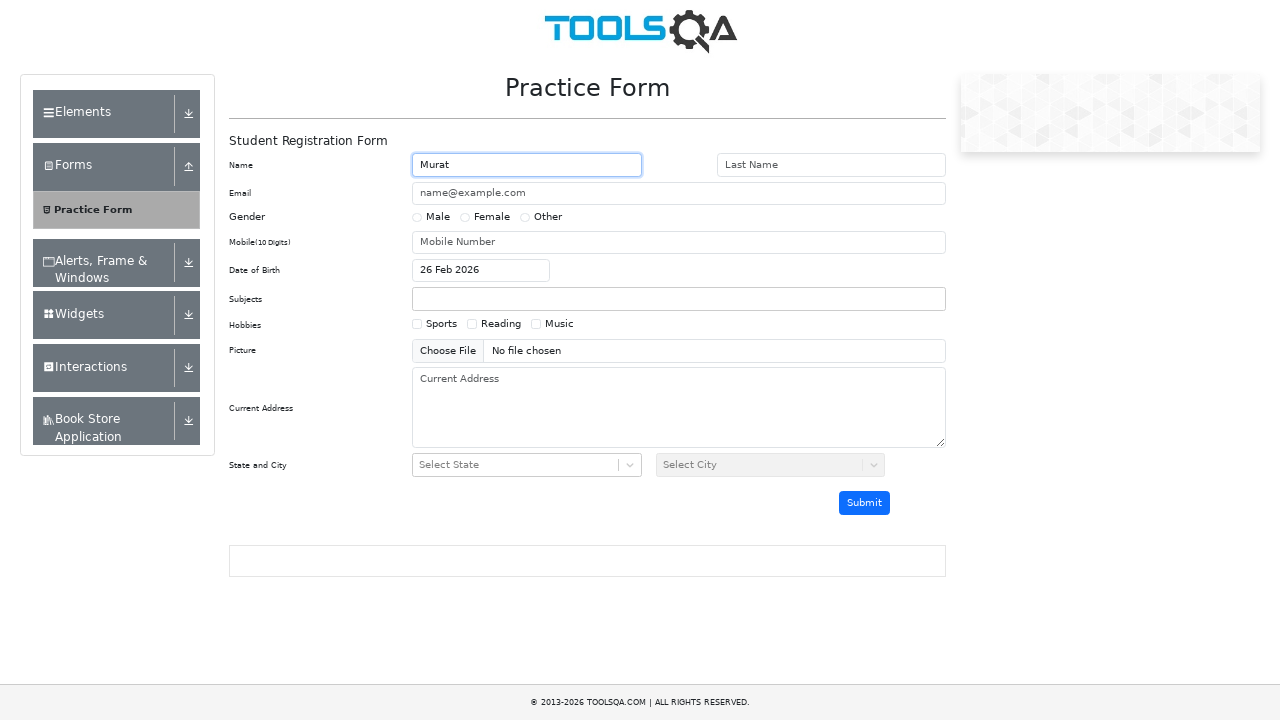

Filled last name field with 'Tokar' on input#lastName
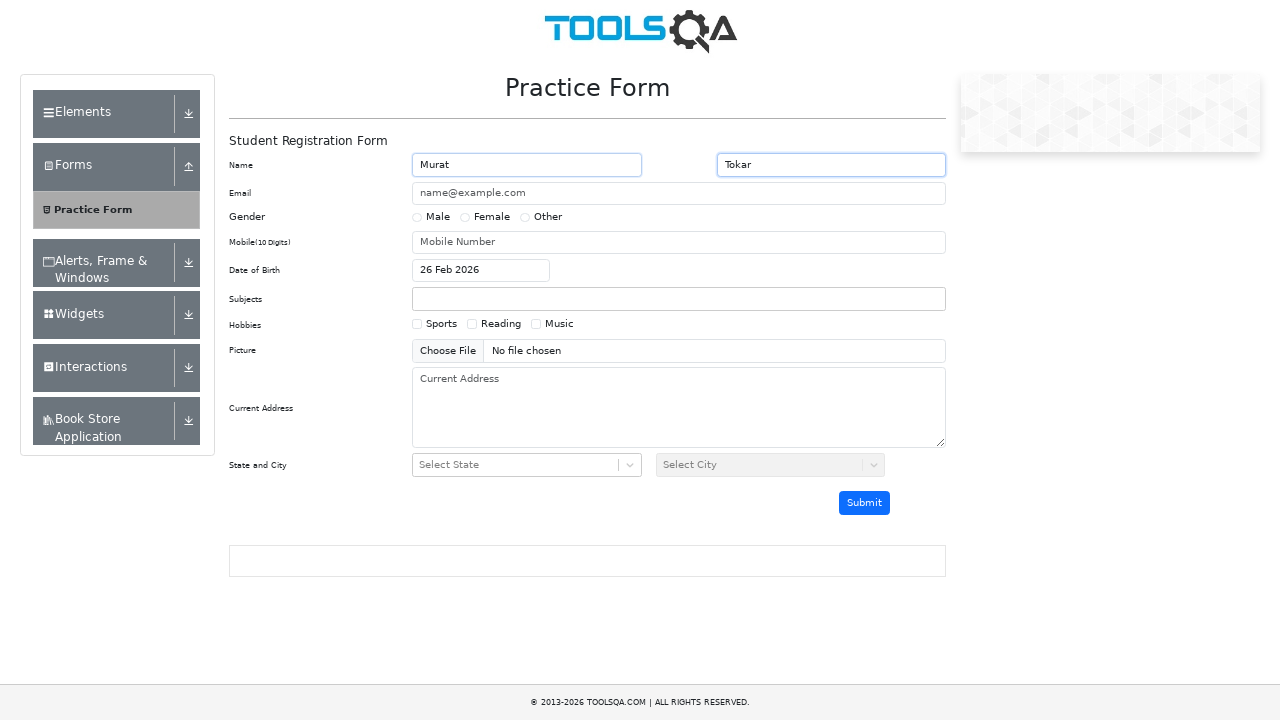

Filled email field with 'murattokar26@gmail.com' on input#userEmail
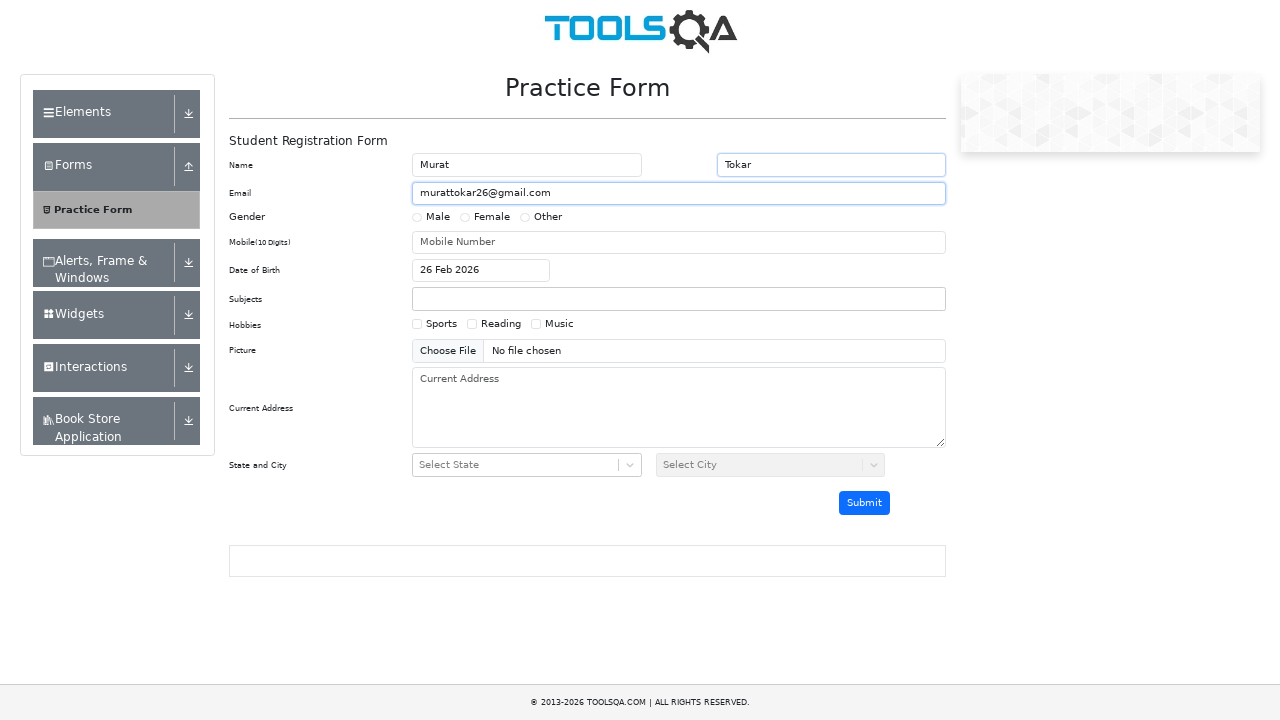

Selected Male gender radio button at (417, 217) on input[value='Male']
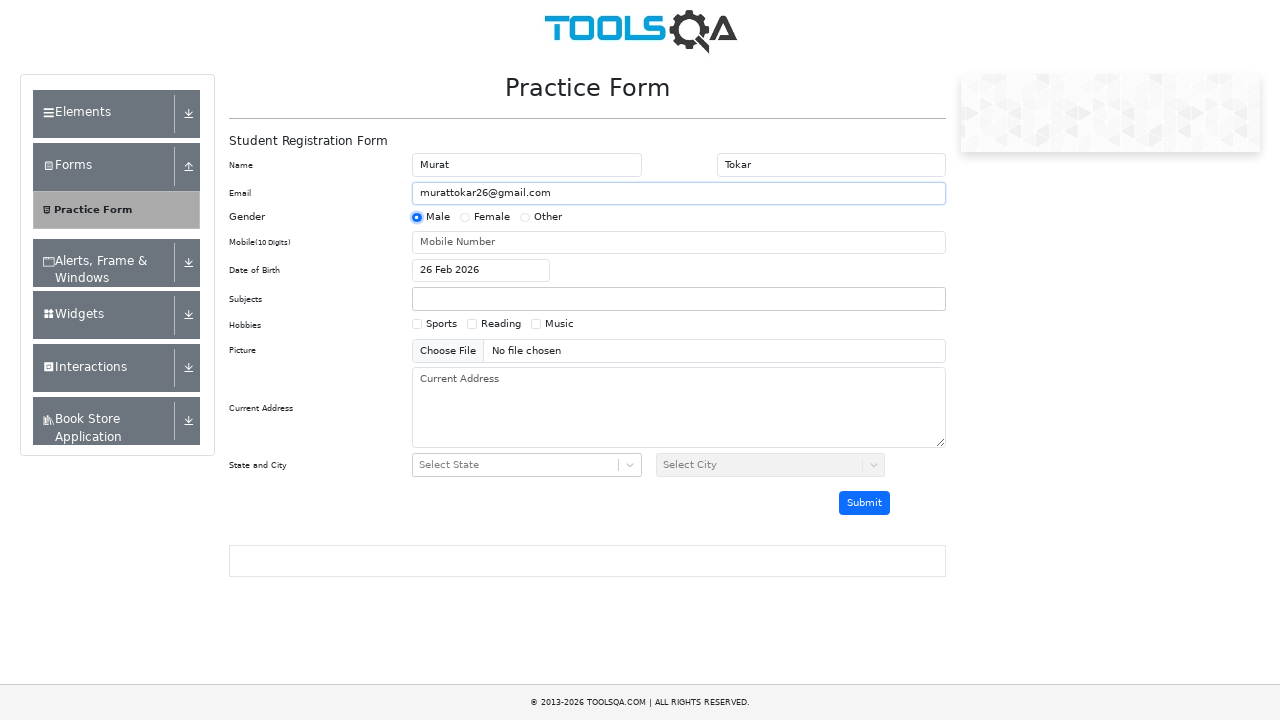

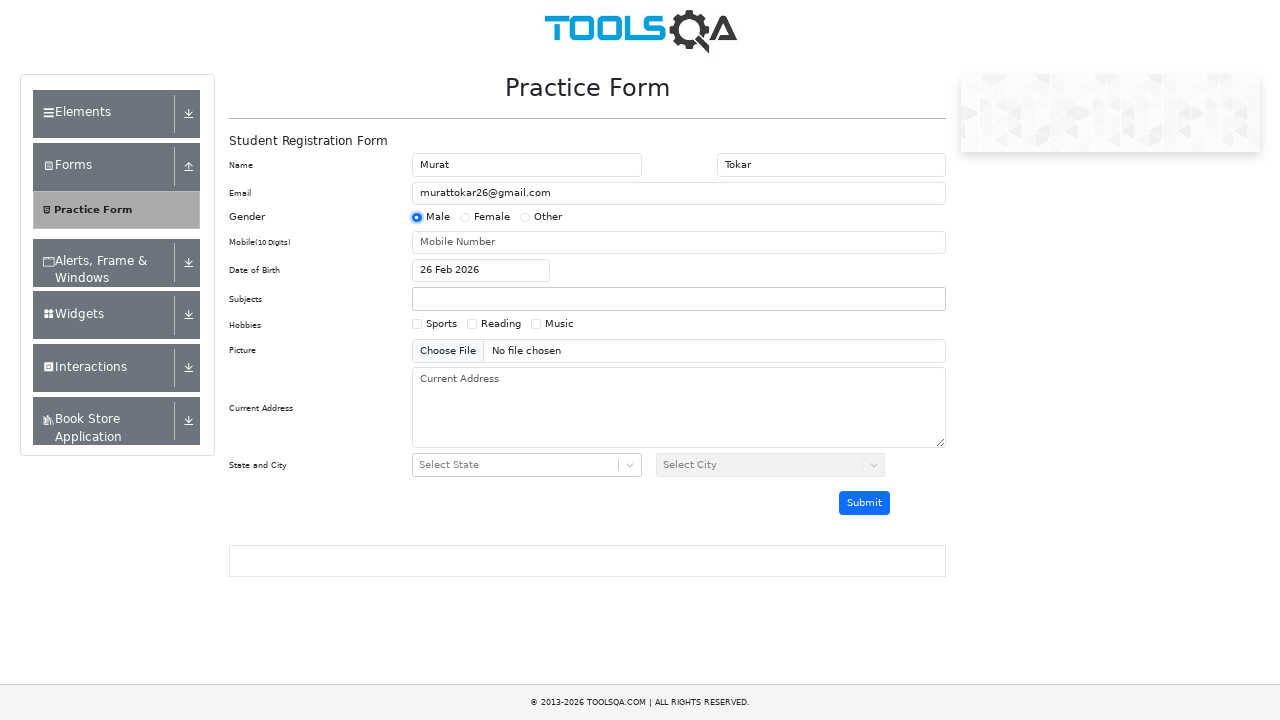